Tests filling a text input inside an iframe by locating frame_2 and entering text into the input field

Starting URL: https://ui.vision/demo/webtest/frames/

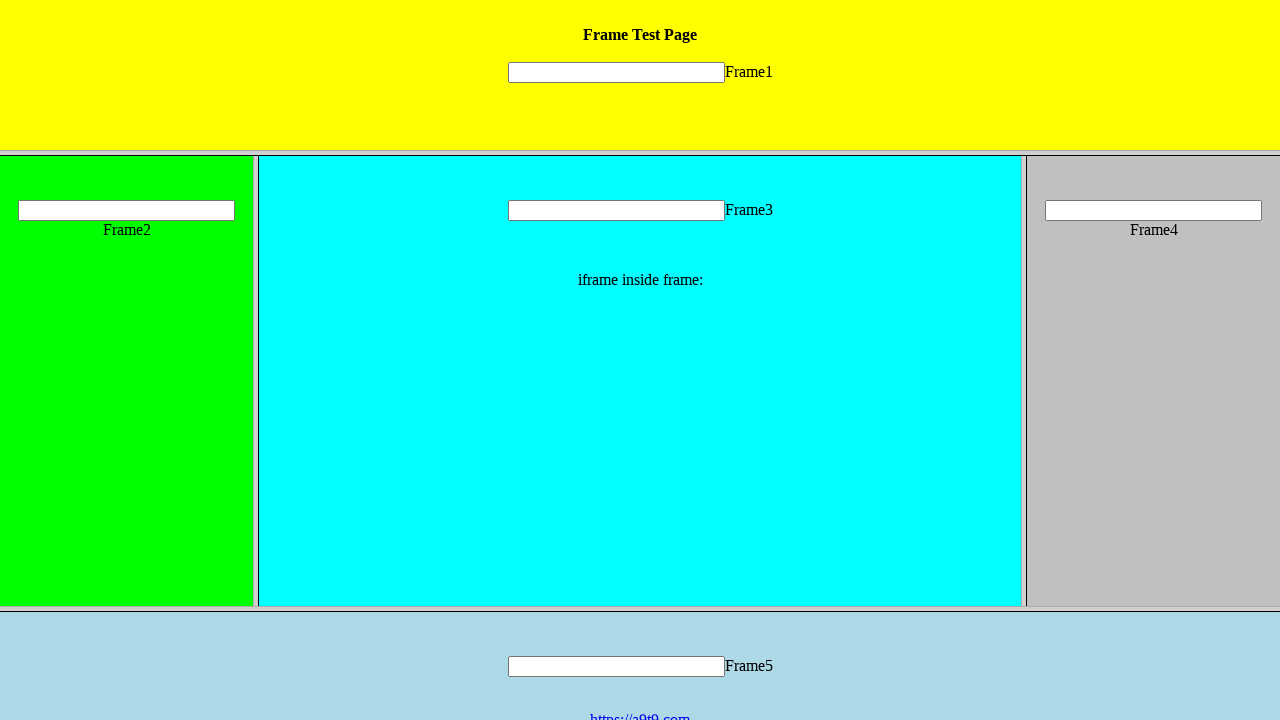

Navigated to iframe examples page
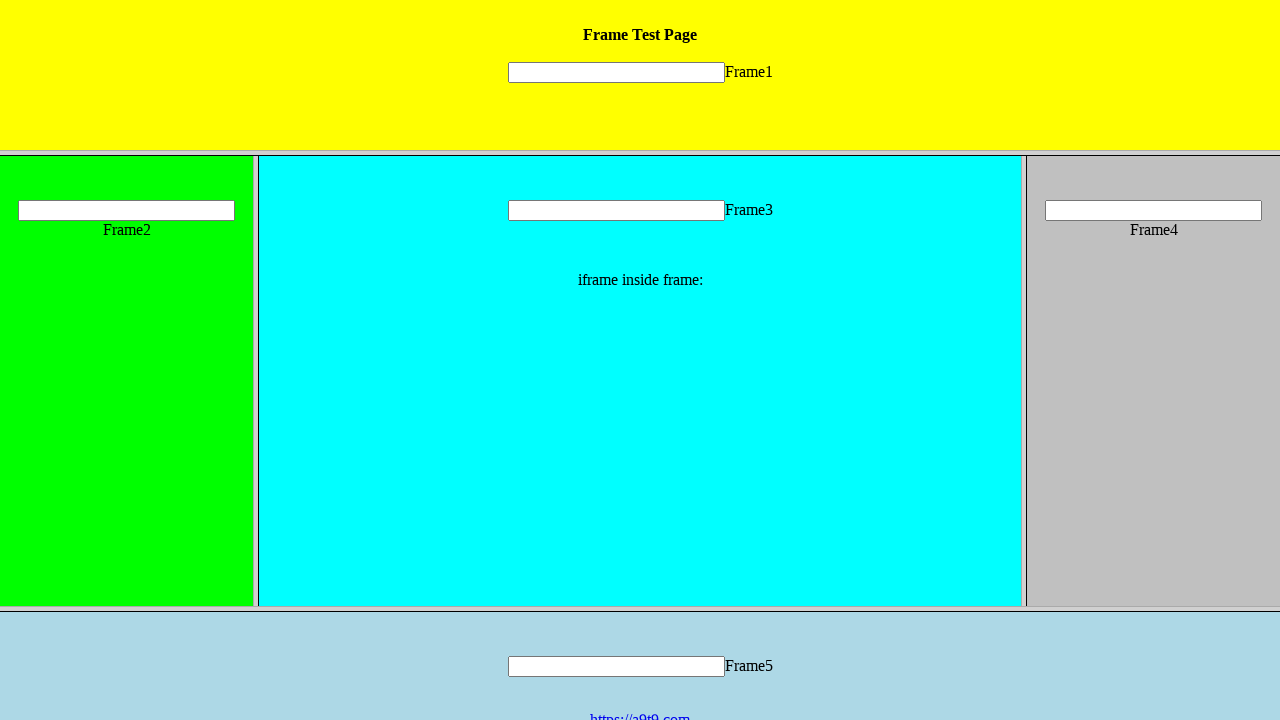

Filled text input inside frame_2 with 'Maruthi' on xpath=//frame[@src="frame_2.html"] >> internal:control=enter-frame >> xpath=//in
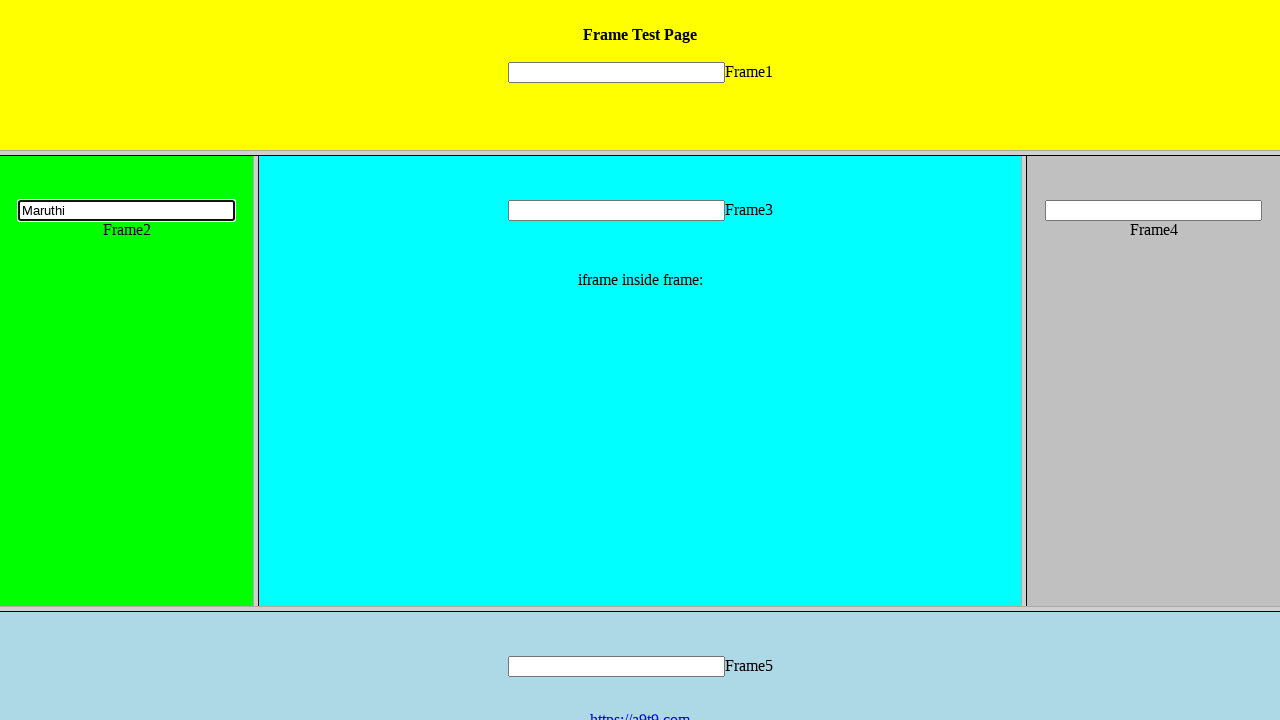

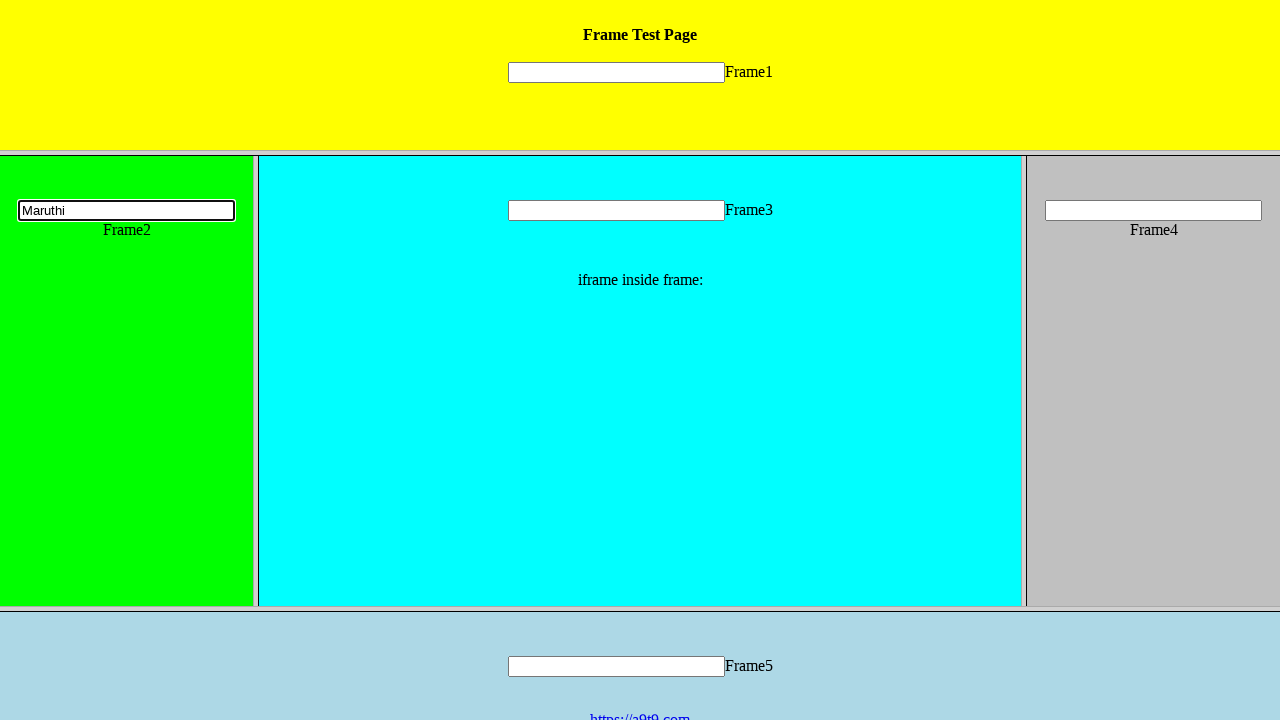